Tests file upload functionality by selecting a file using the file input element on the upload page. The original script used an external executable for file dialog handling, but Playwright can handle this natively.

Starting URL: https://the-internet.herokuapp.com/upload

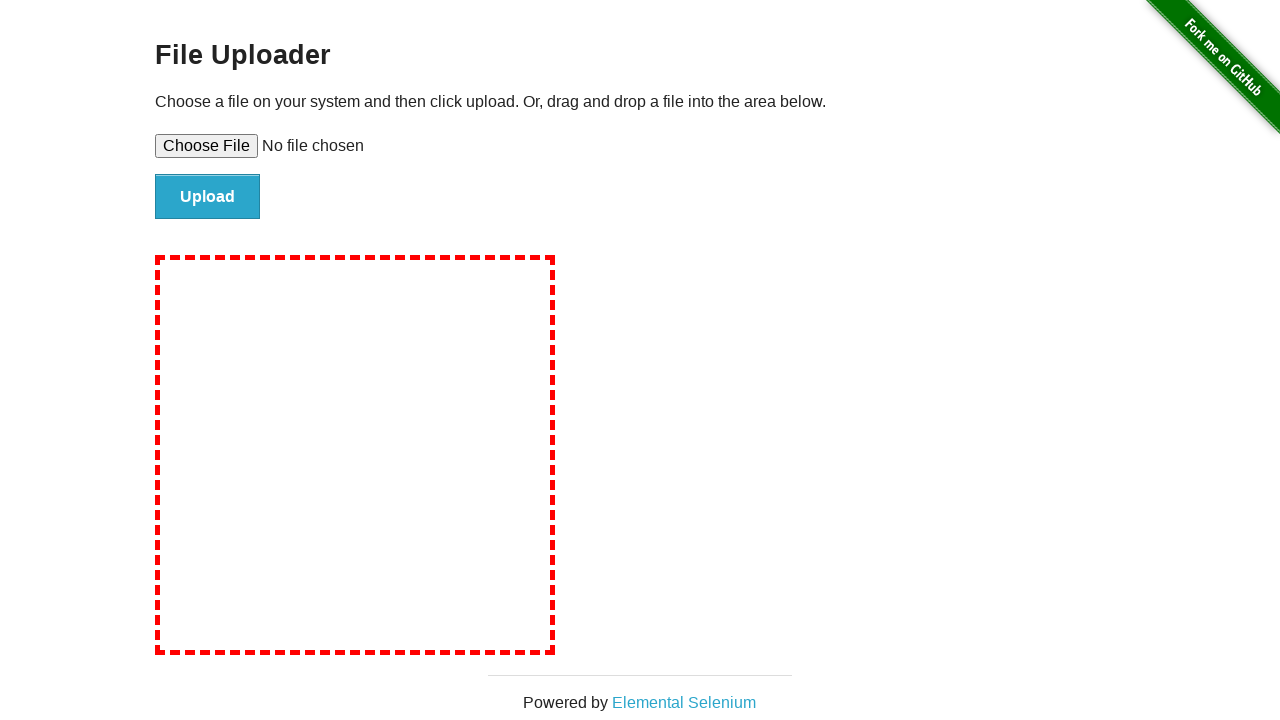

Set test_document.txt as file input using Playwright's native file handling
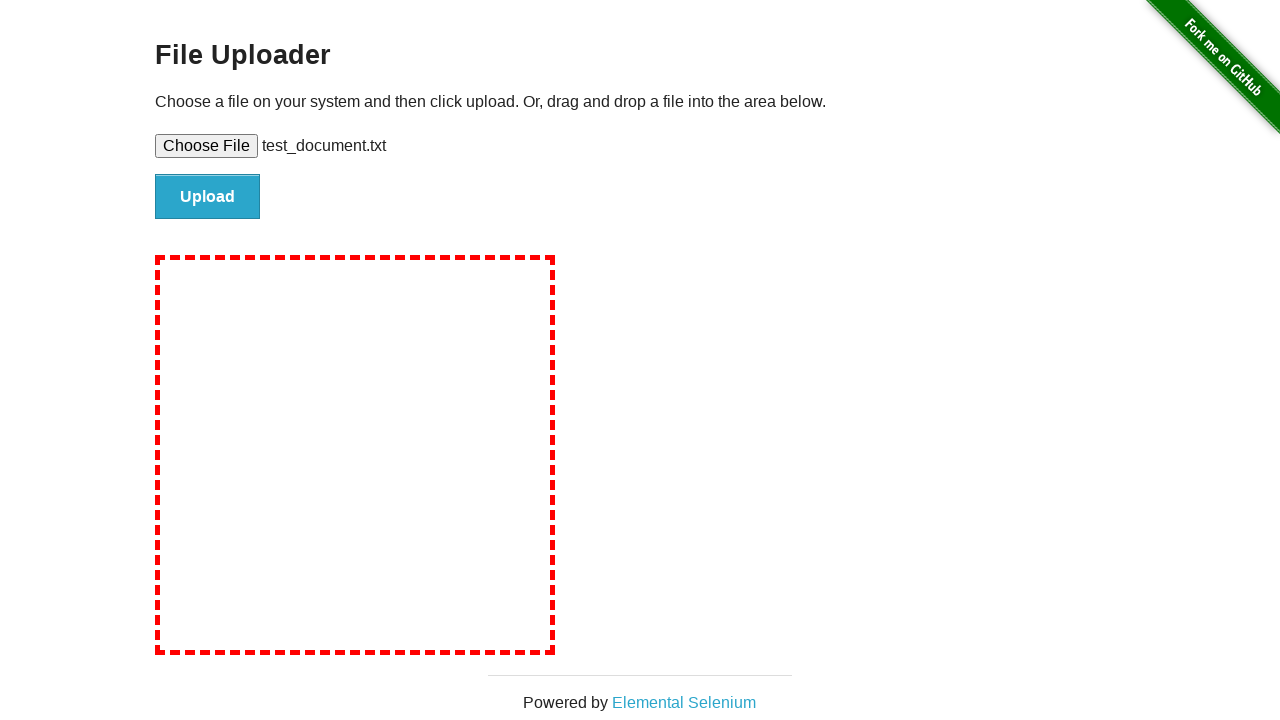

Clicked upload button to submit file at (208, 197) on #file-submit
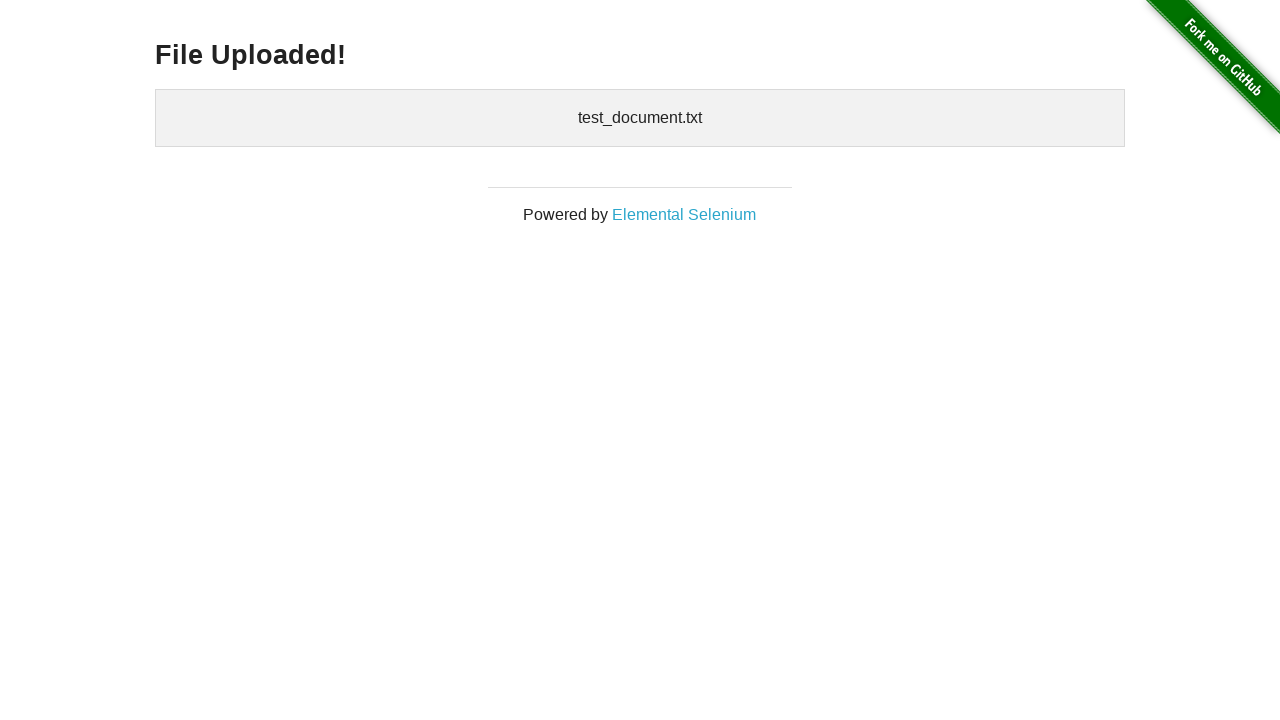

Upload confirmation element appeared
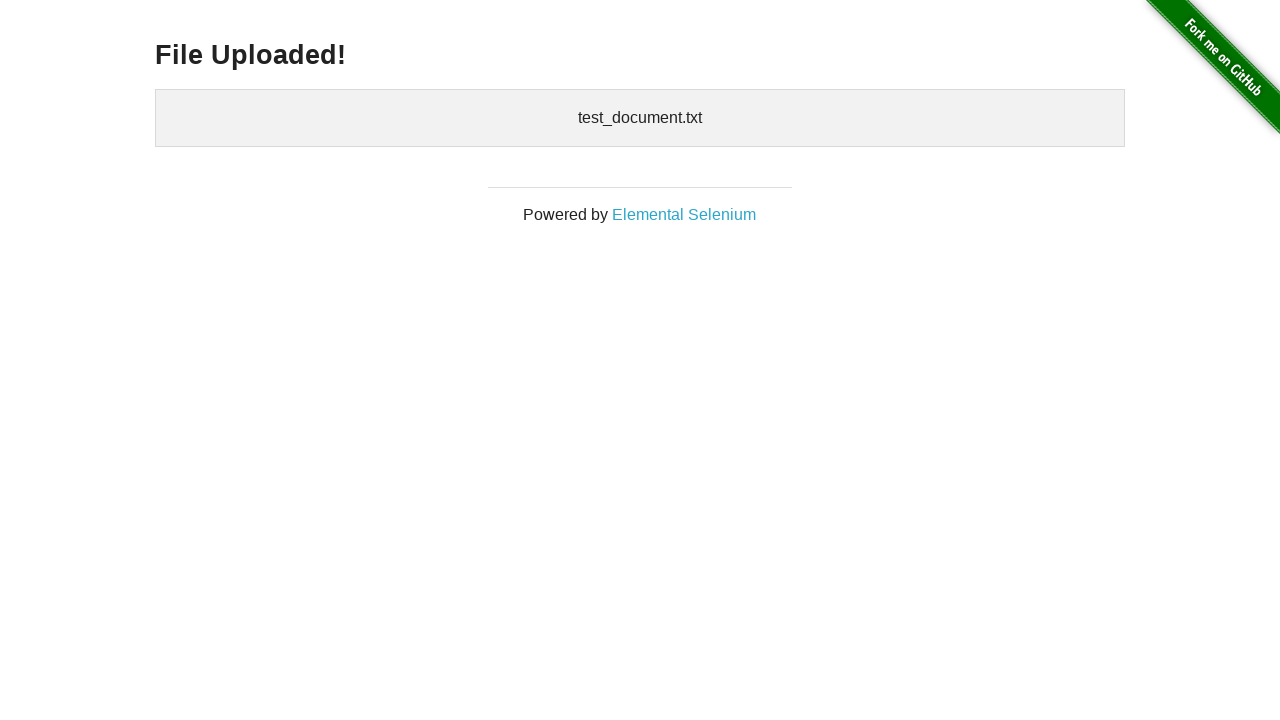

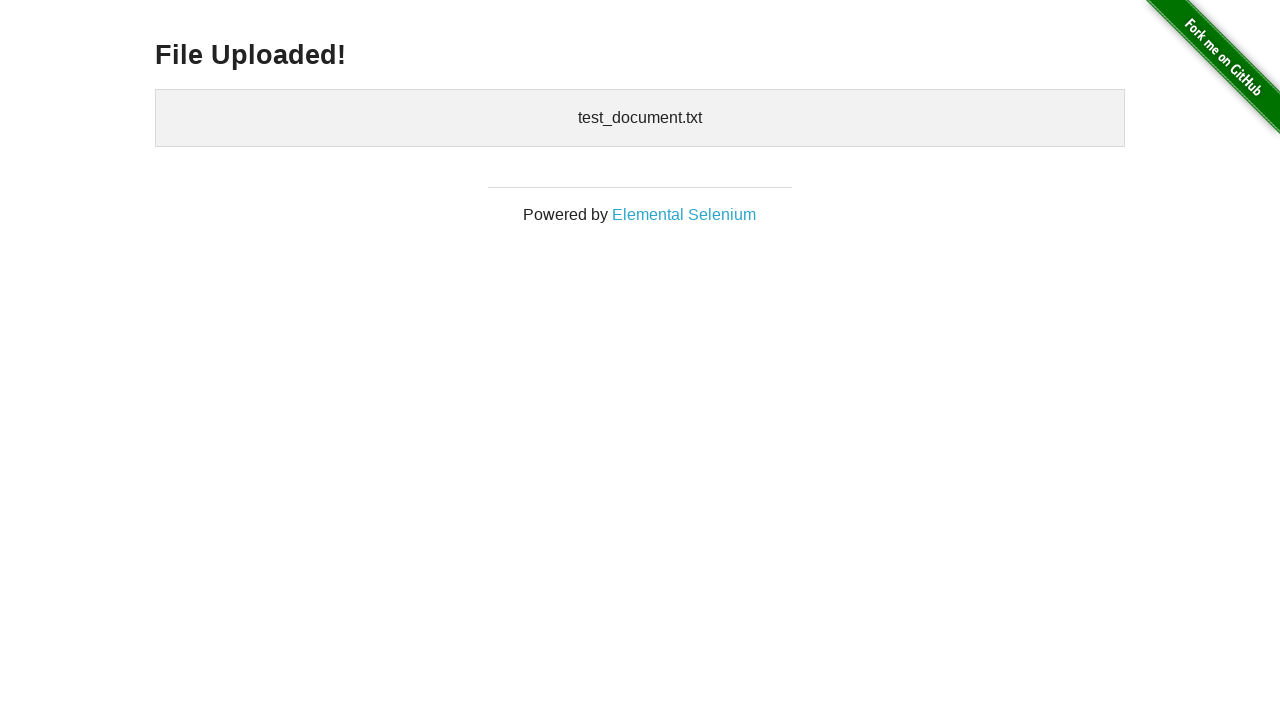